Demonstrates XPath axes navigation techniques by locating various elements using following-sibling, preceding-sibling, child, parent, ancestor, descendant, following, and preceding axes on a form and table page.

Starting URL: https://www.hyrtutorials.com/p/add-padding-to-containers.html

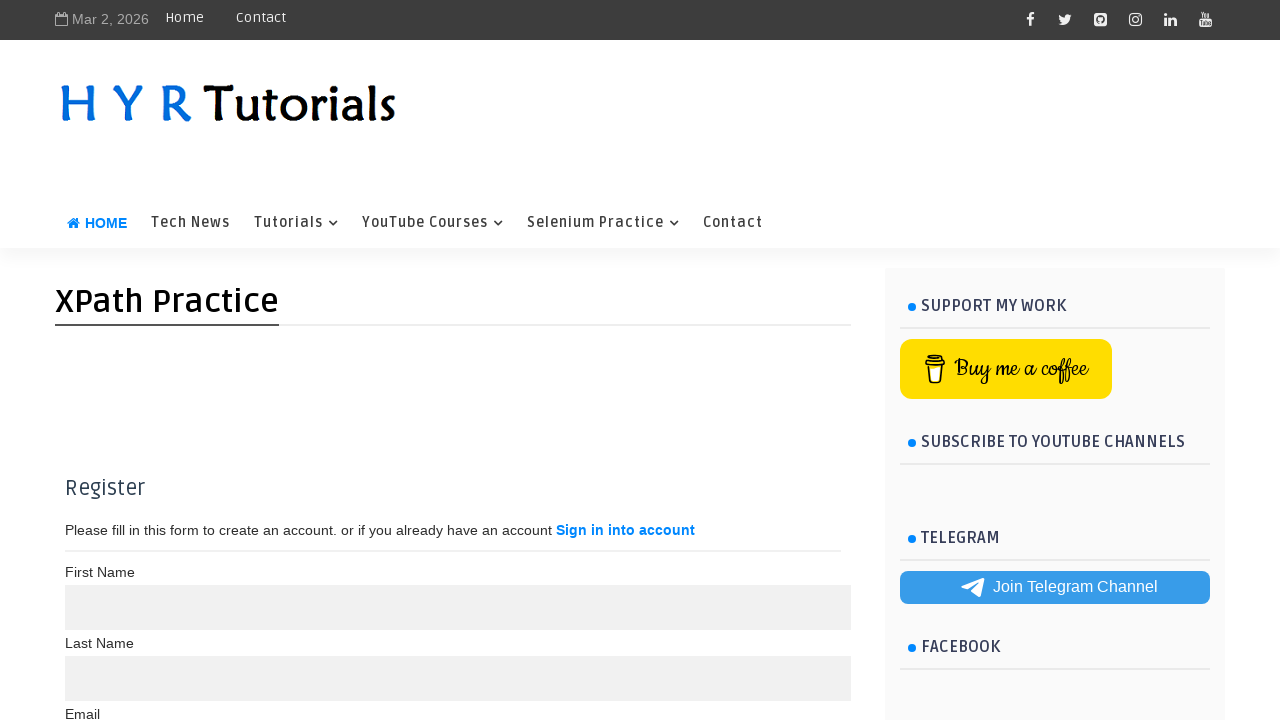

Navigated to XPath axes tutorial page
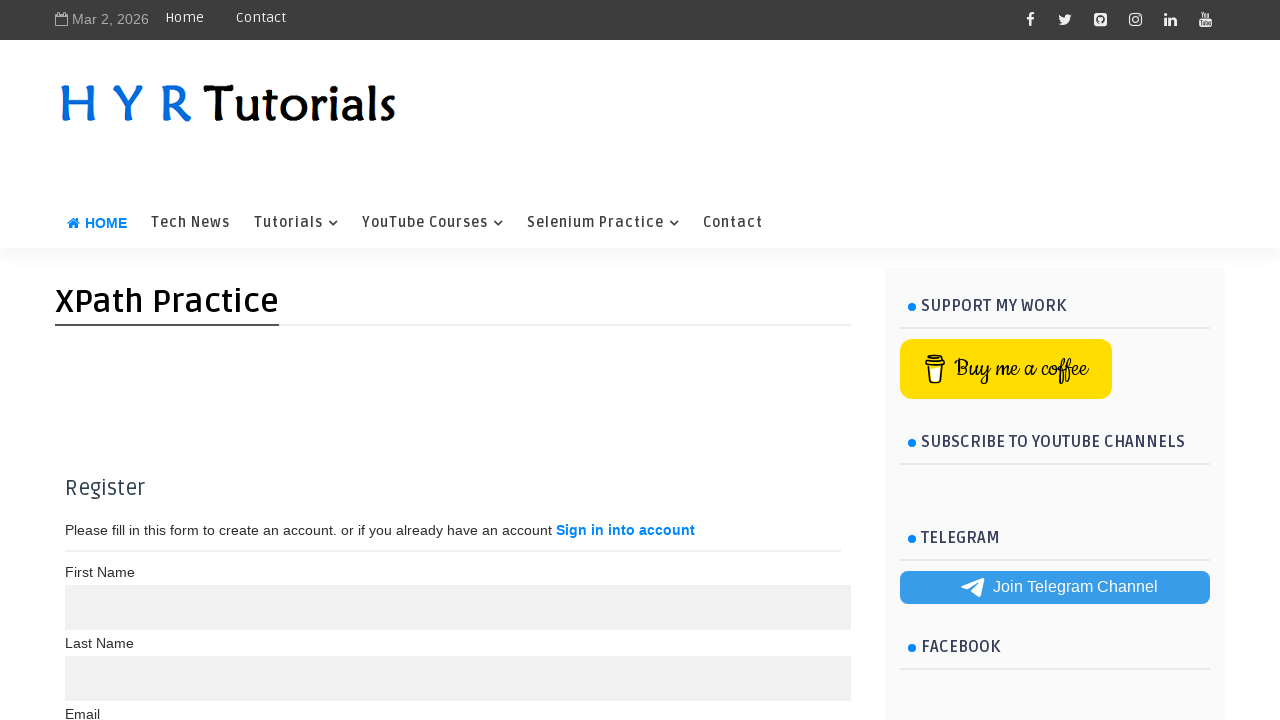

Located Email input field using following-sibling XPath axis
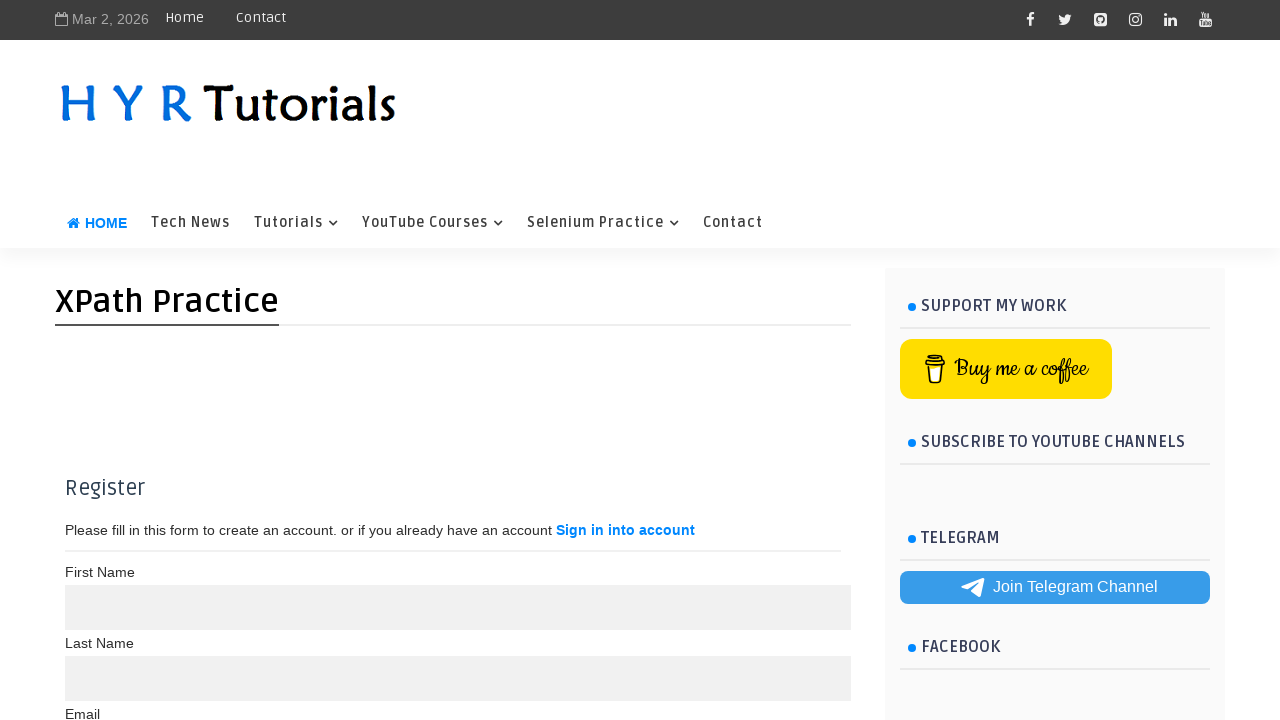

Email input field is now visible
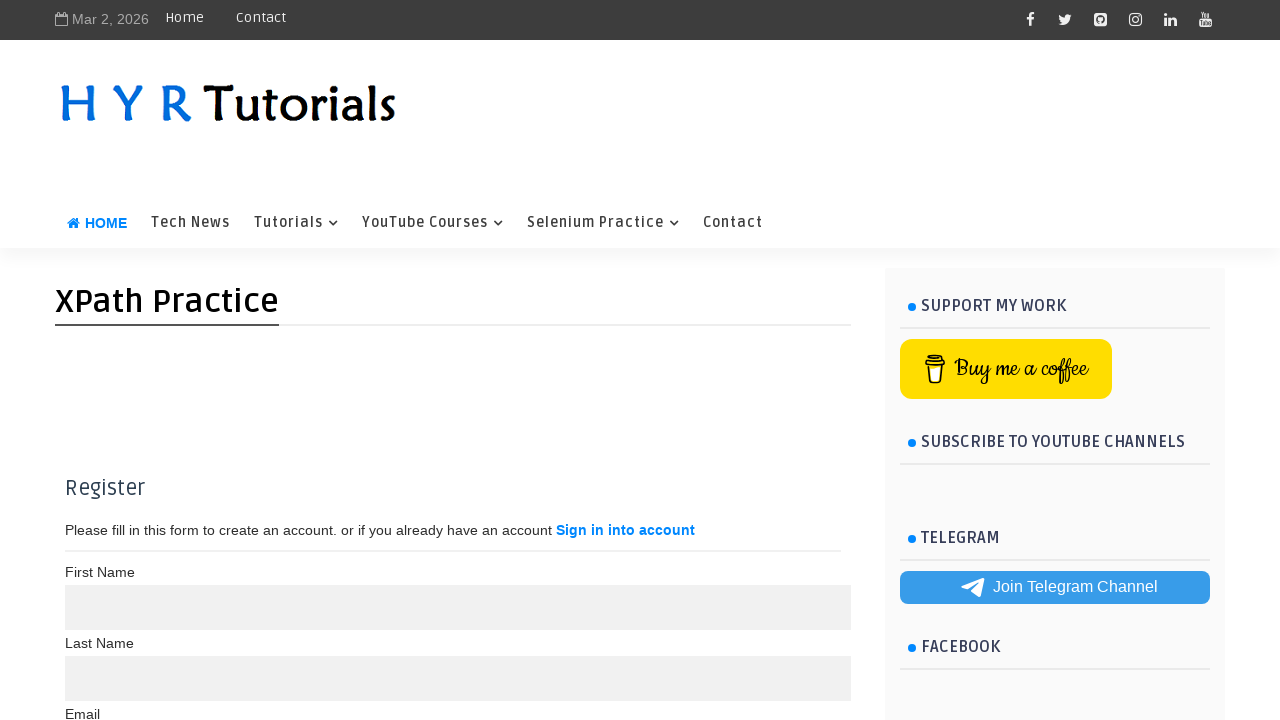

Clicked checkbox for Maria Anders using preceding-sibling XPath axis at (84, 400) on xpath=//td[text()='Maria Anders']/preceding-sibling::td/child::input
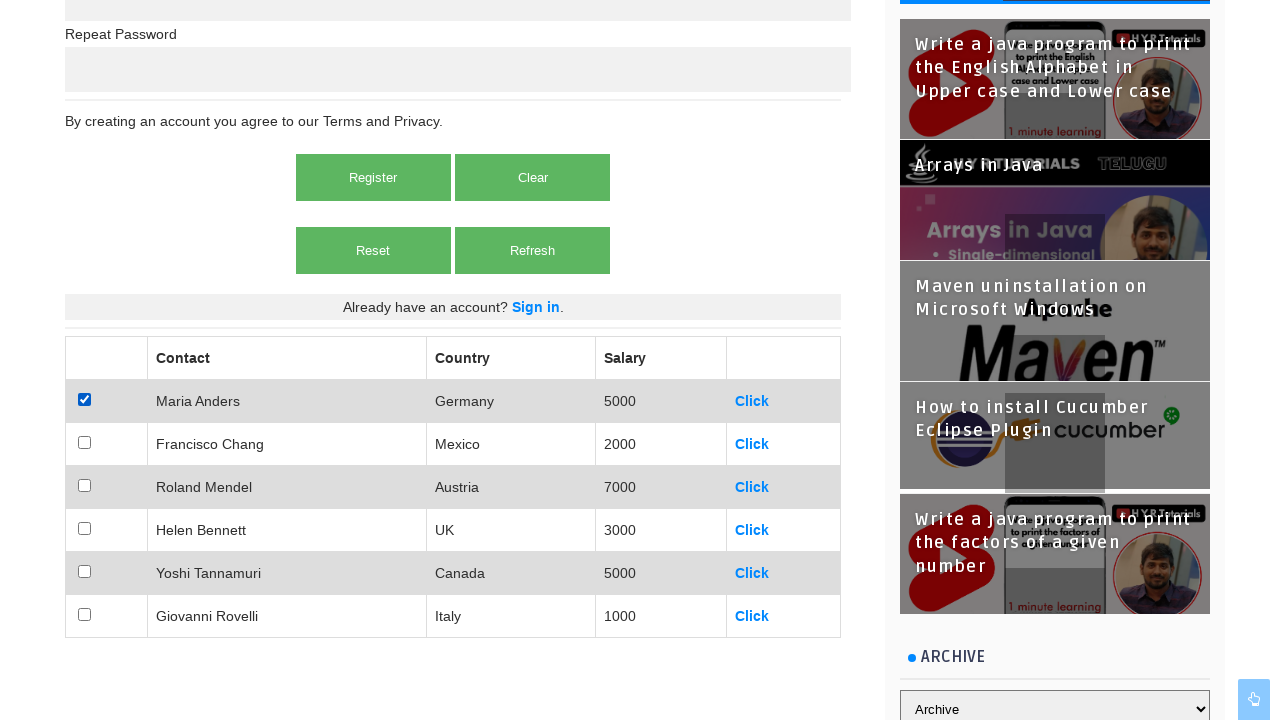

Located all table rows using child XPath axis
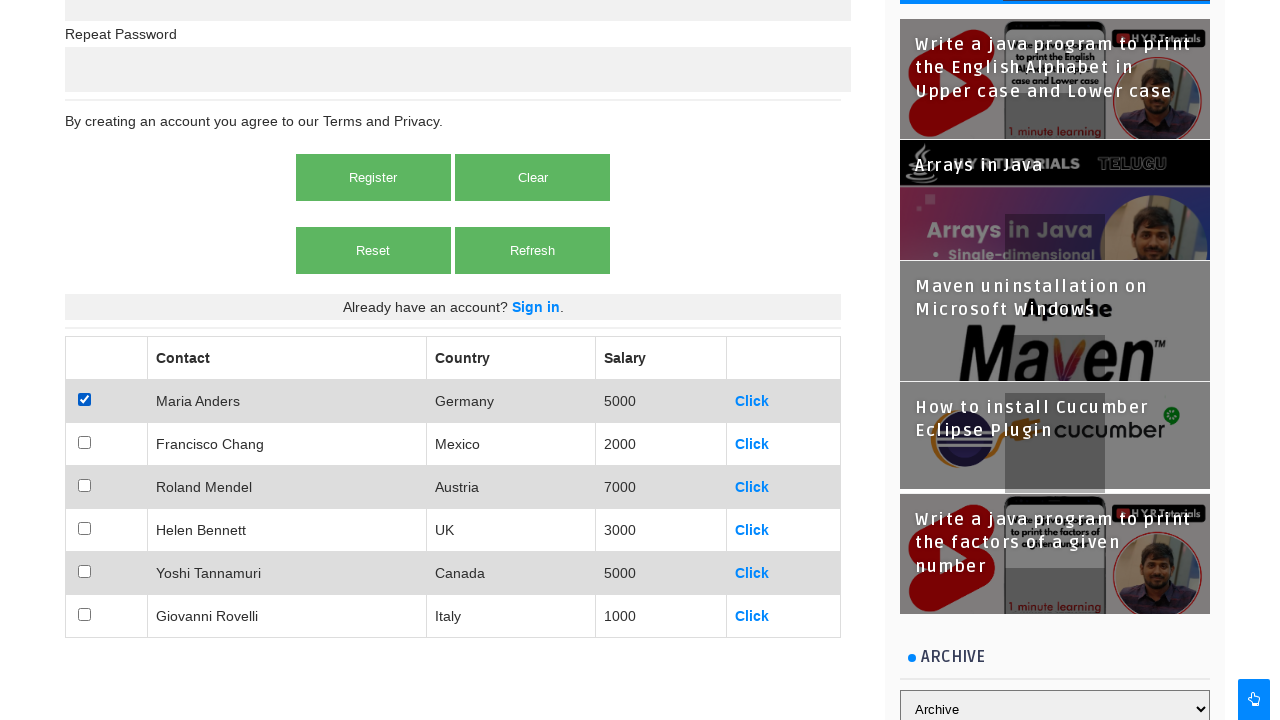

First table row is now visible
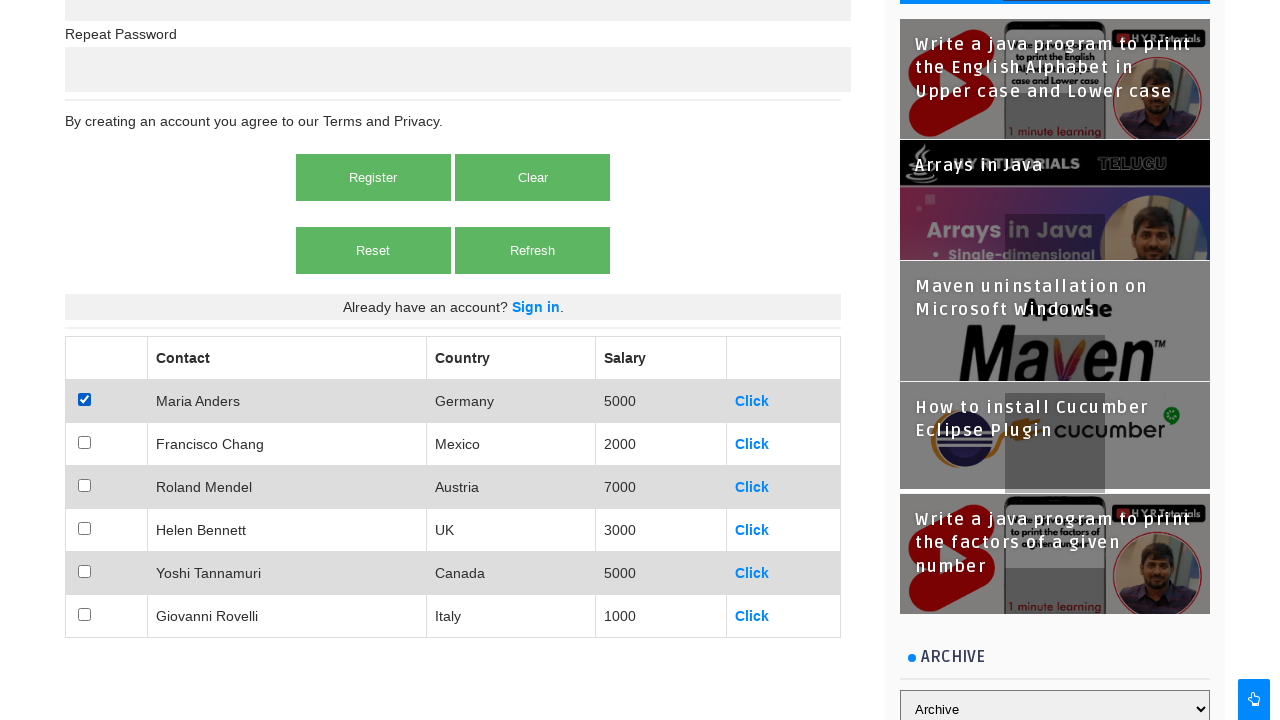

Located Giovanni Rovelli row using parent XPath axis
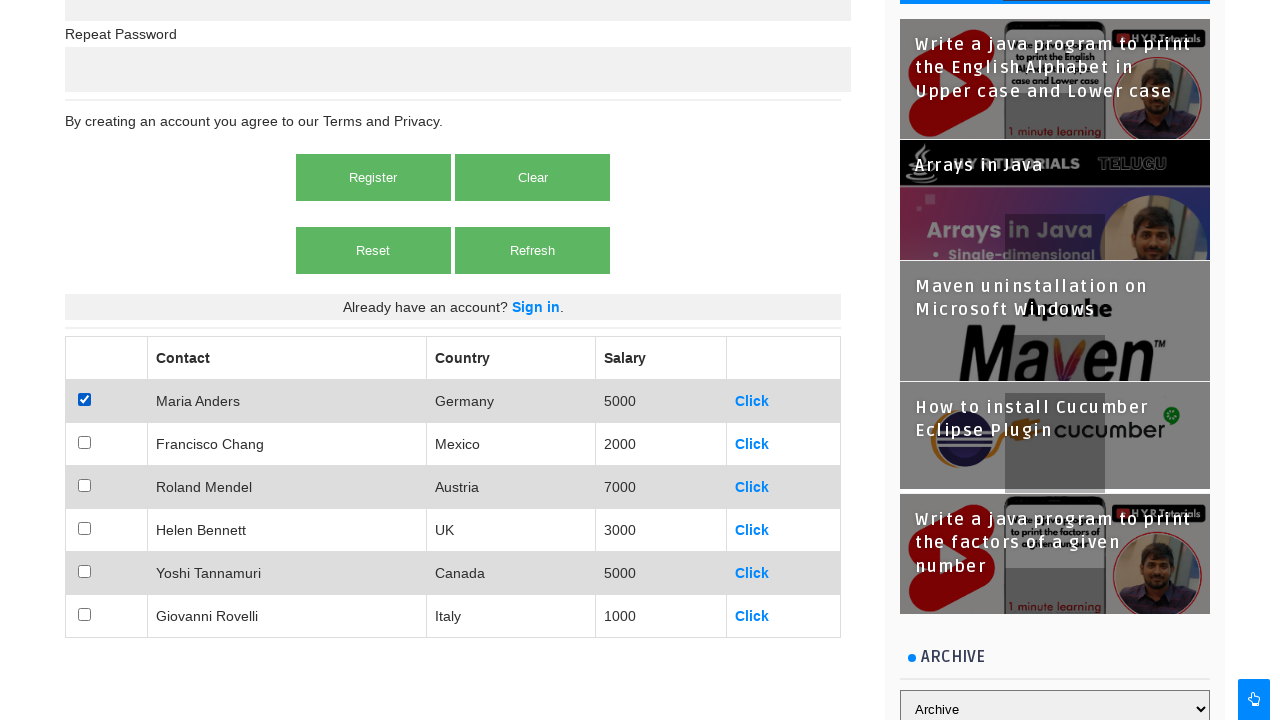

Giovanni Rovelli row is now visible
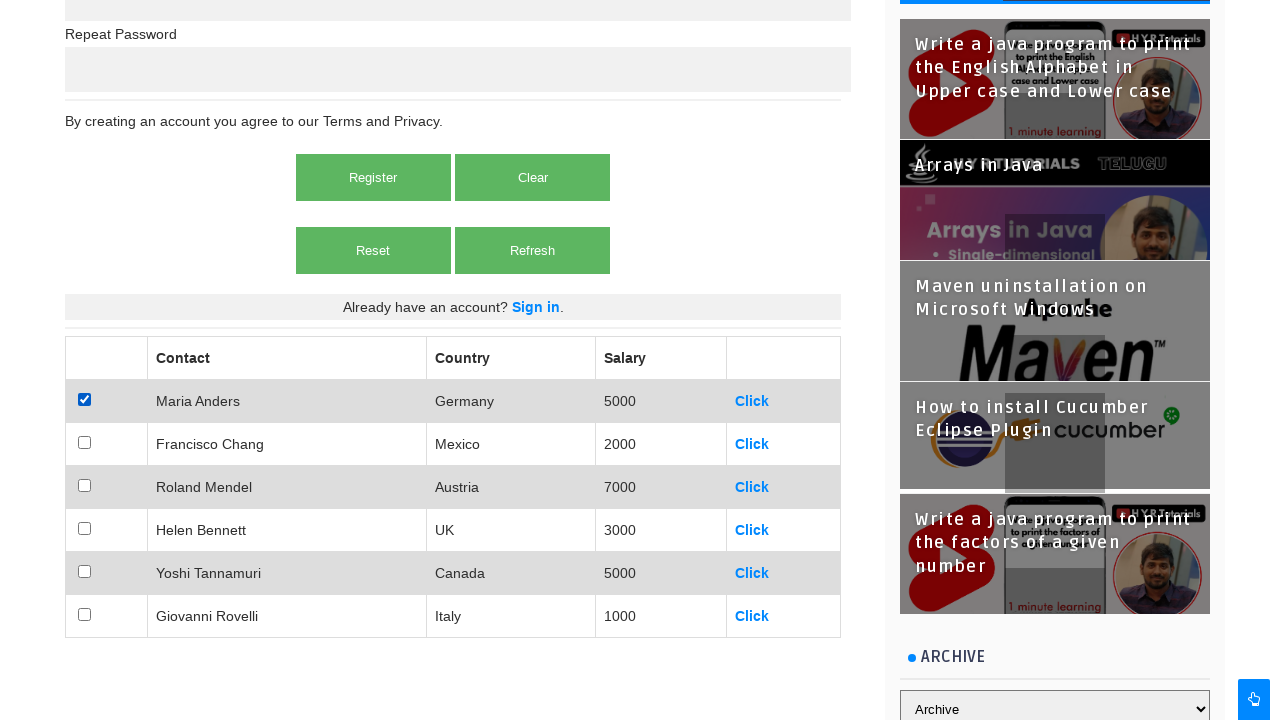

Located Password input field using following XPath axis
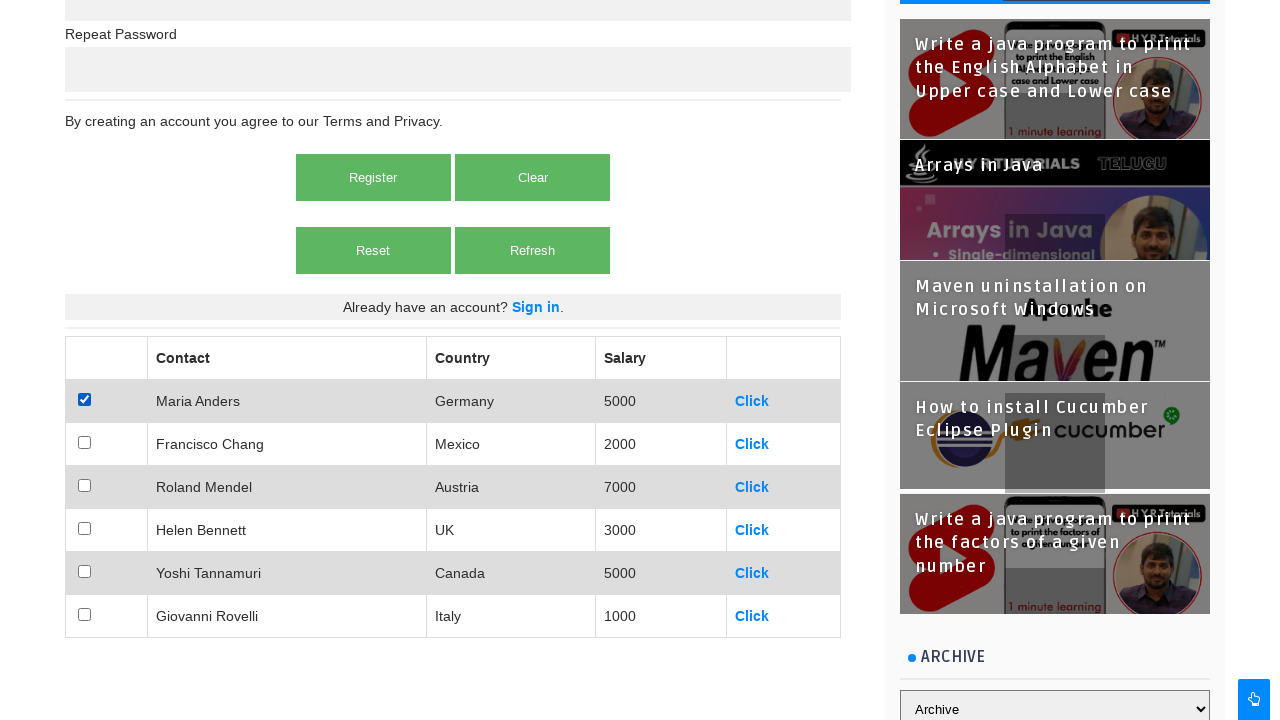

Password input field is now visible
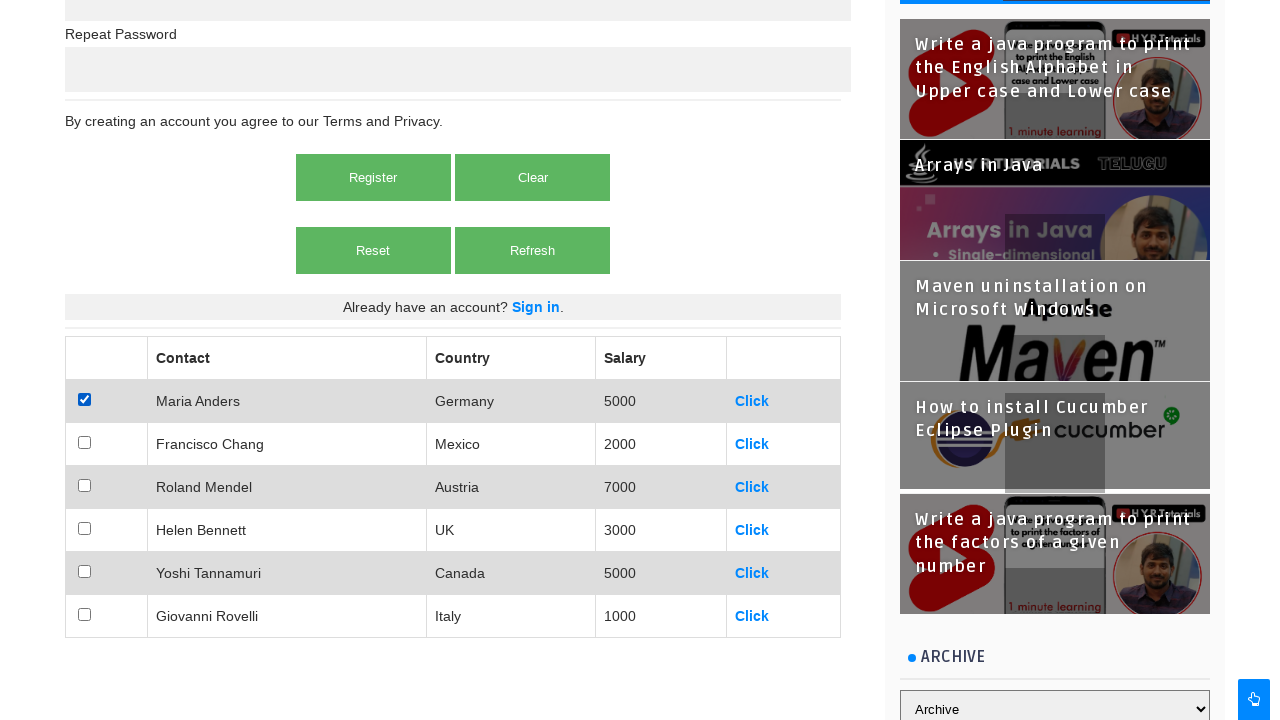

Located button before Clear button using preceding XPath axis
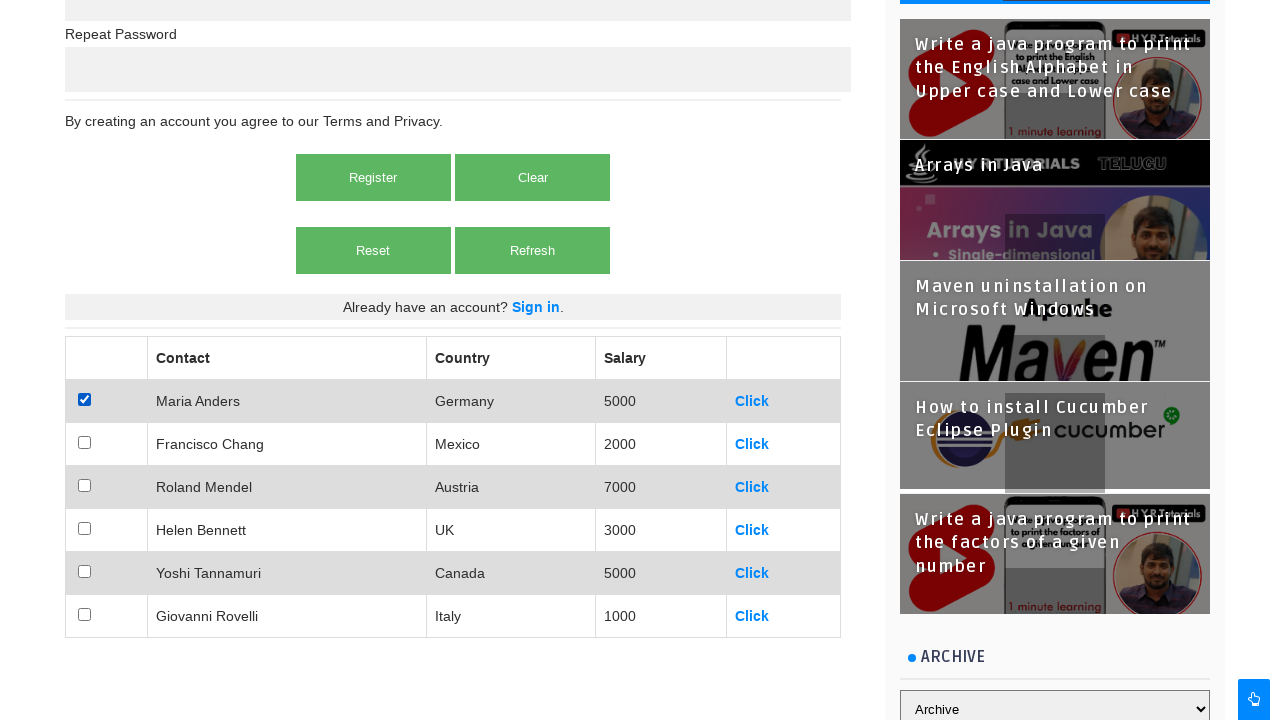

Button before Clear button is now visible
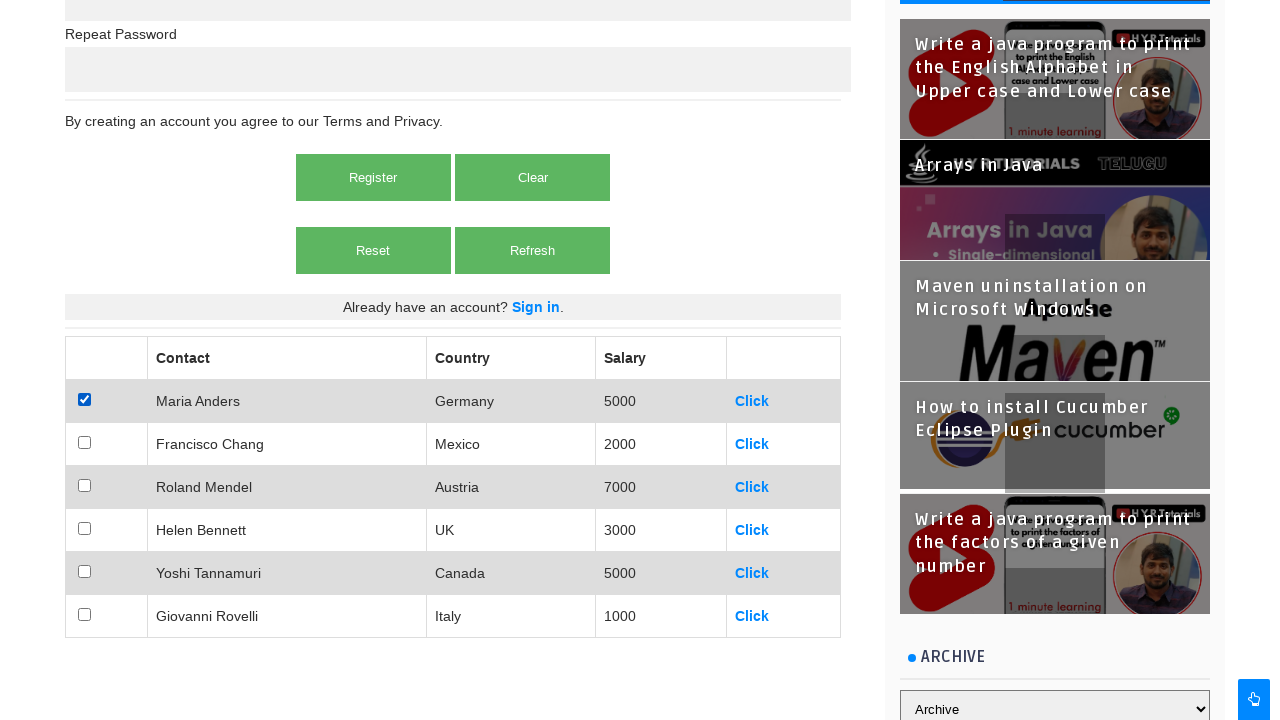

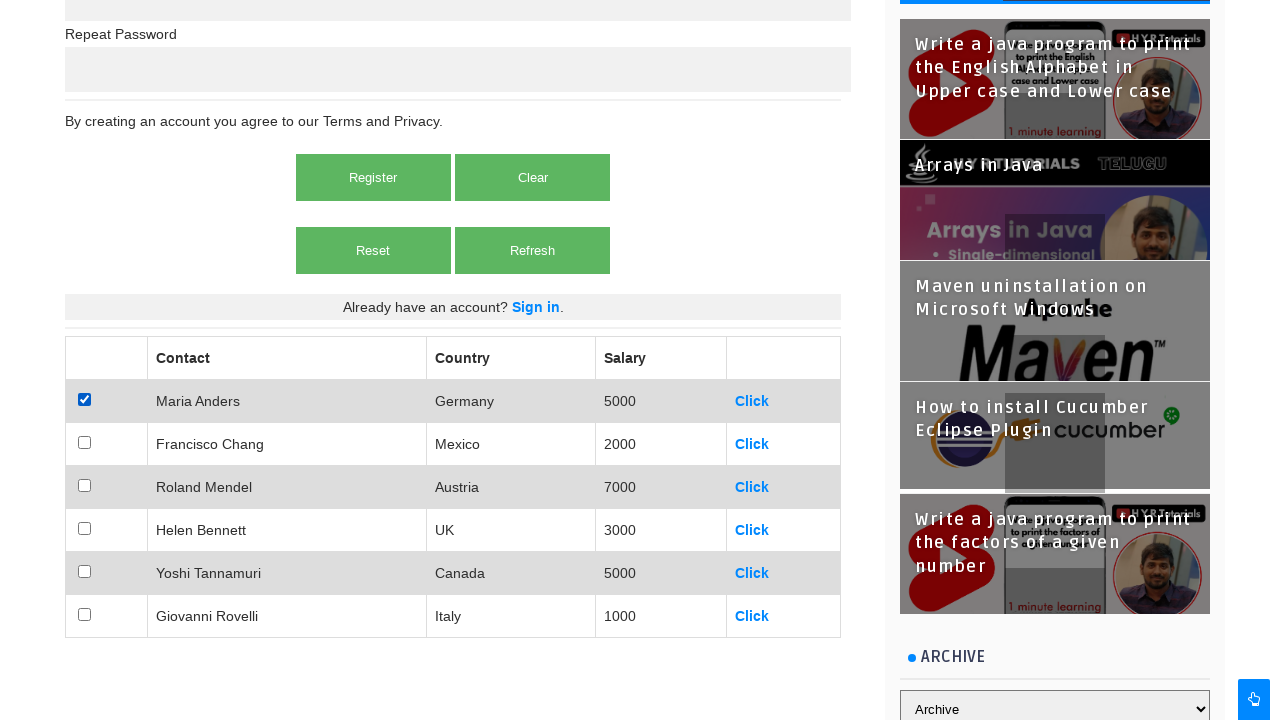